Tests clicking on a tab link by using JavaScript evaluate to trigger the click action on the element.

Starting URL: https://www.rahulshettyacademy.com/AutomationPractice/

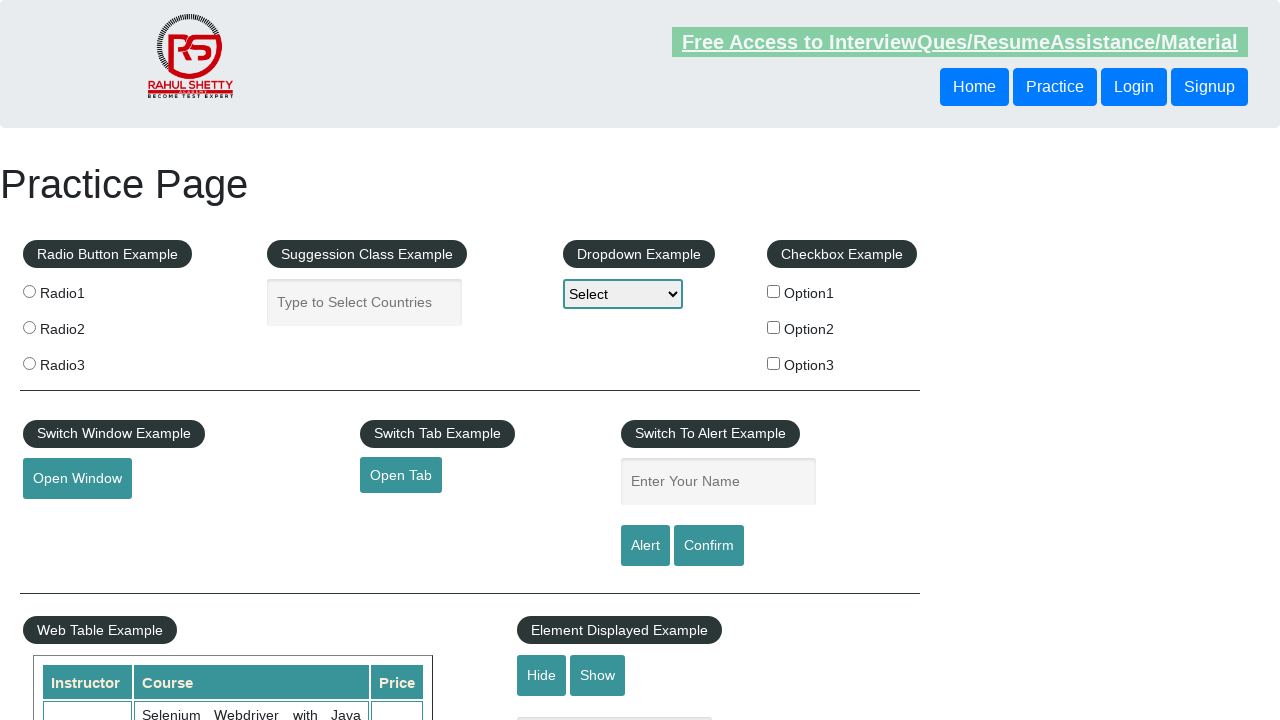

Clicked the open tab button by removing target attribute using JavaScript evaluate
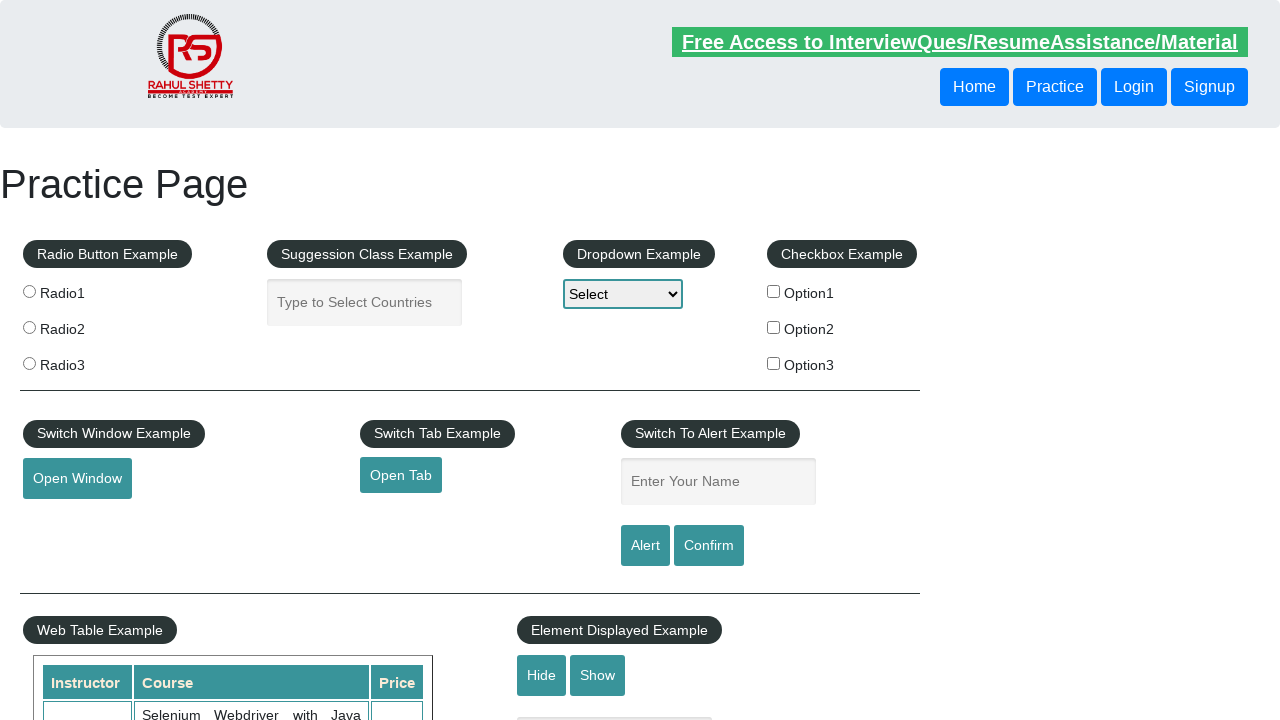

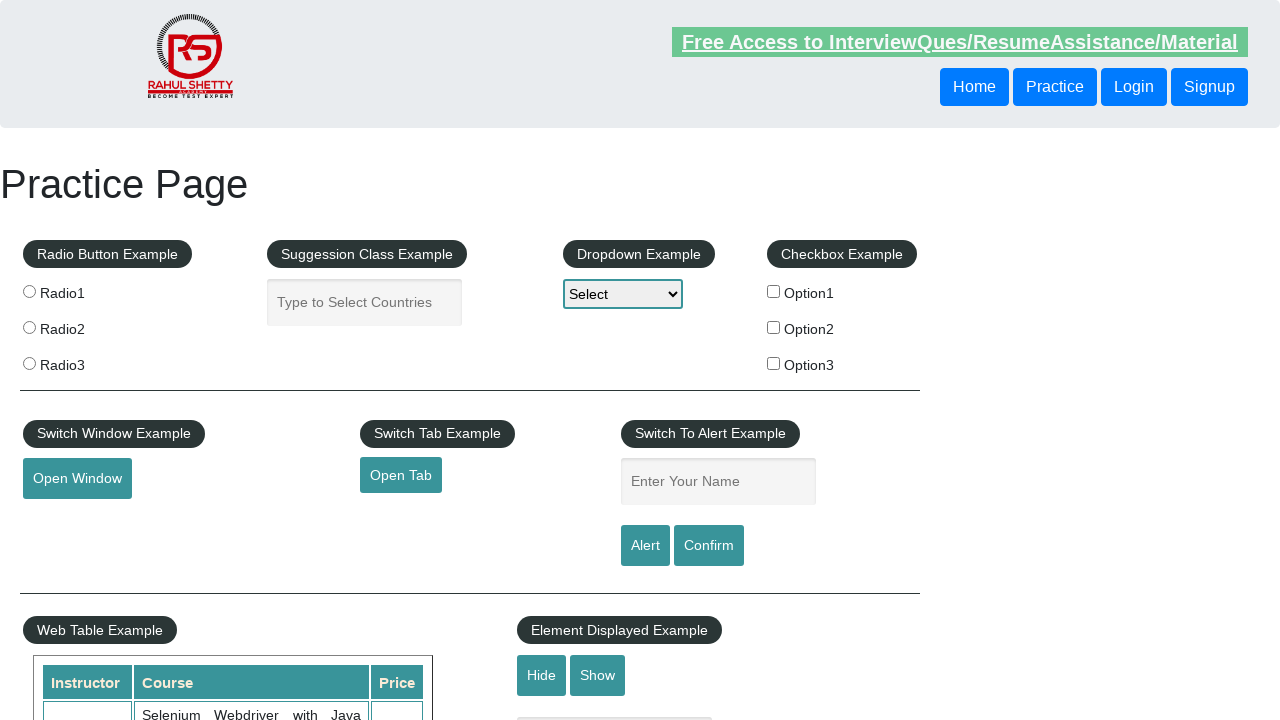